Tests dynamic controls on a webpage by clicking the Enable button and verifying that a textbox becomes enabled

Starting URL: https://the-internet.herokuapp.com/dynamic_controls

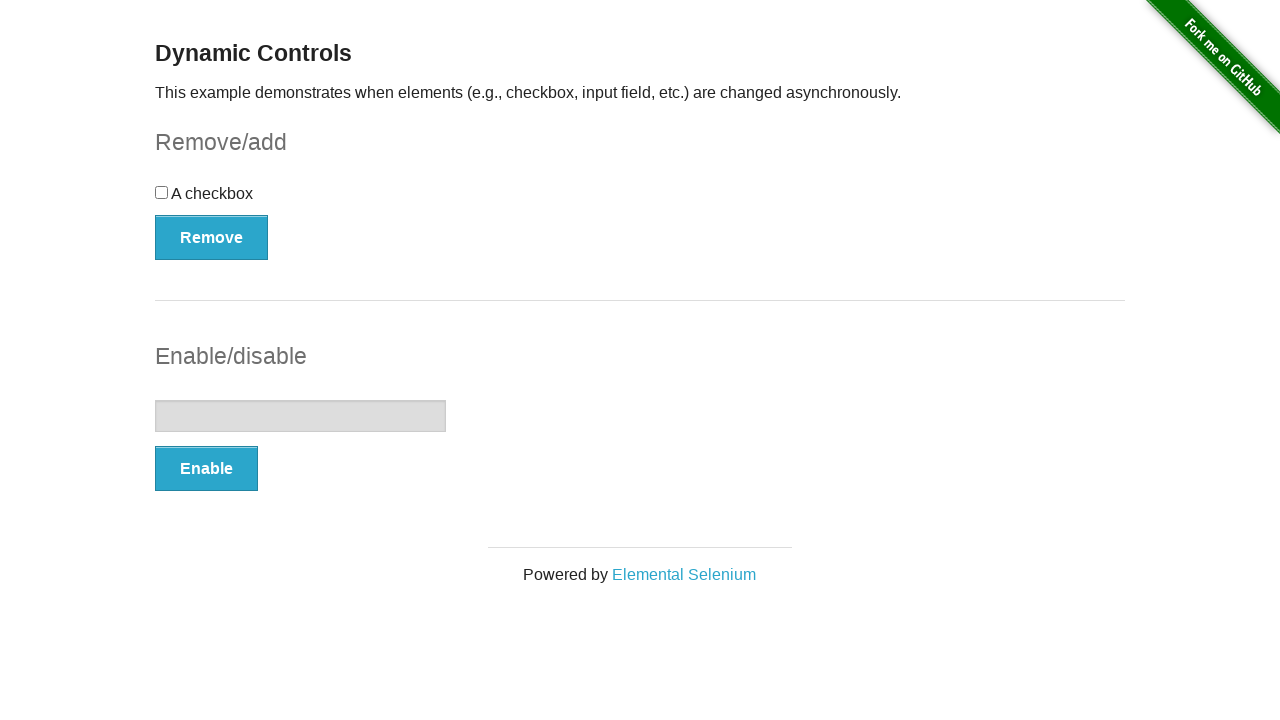

Located the textbox element
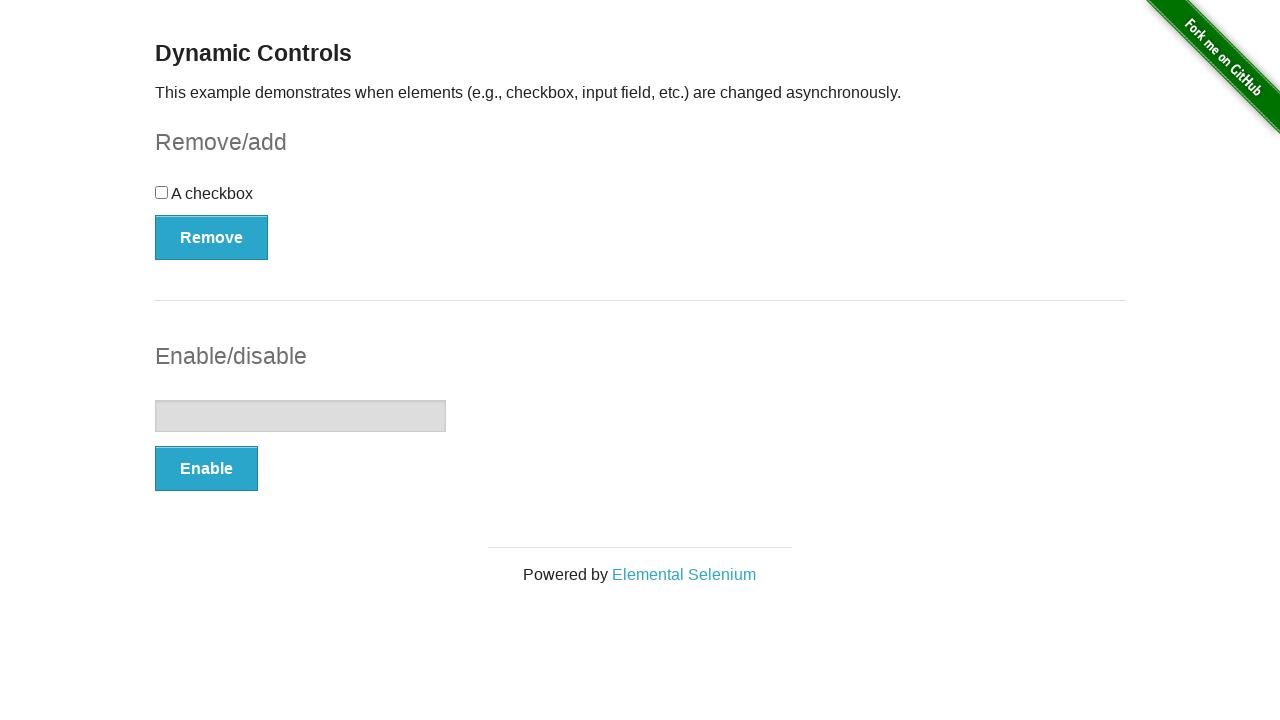

Verified that textbox is initially disabled
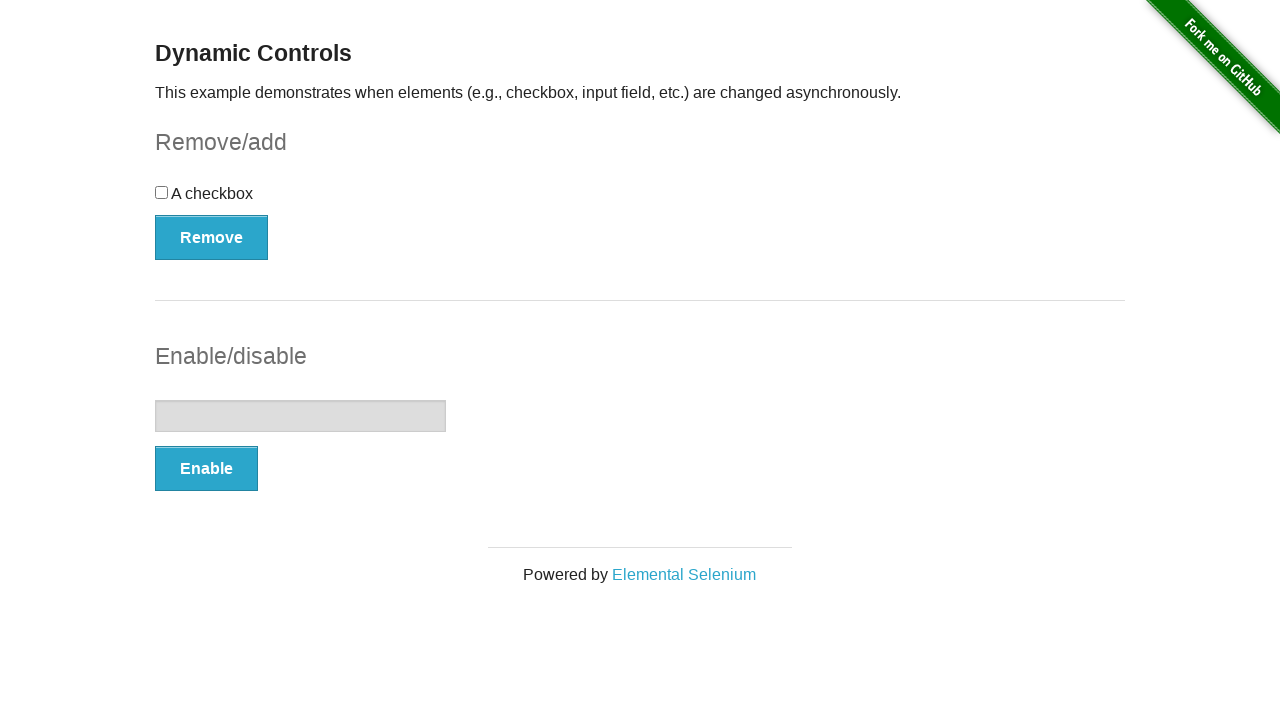

Clicked the Enable button at (206, 469) on xpath=//button[text()='Enable']
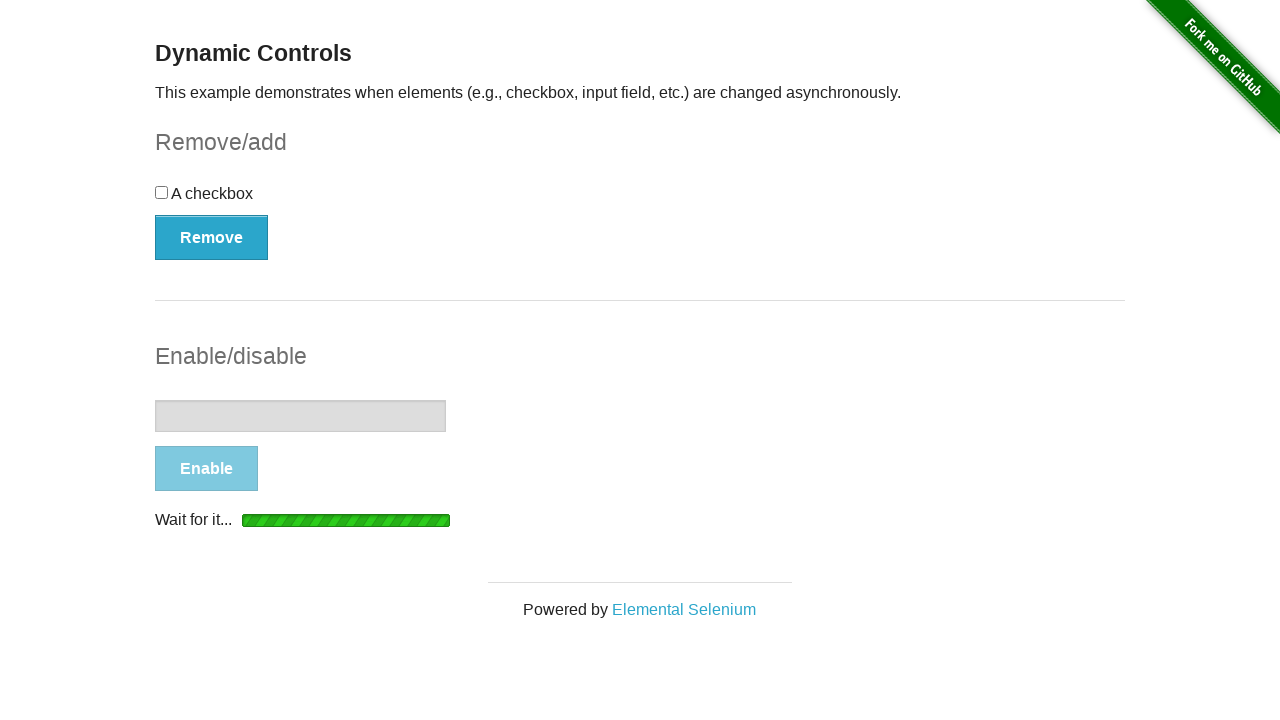

Waited for textbox to become enabled
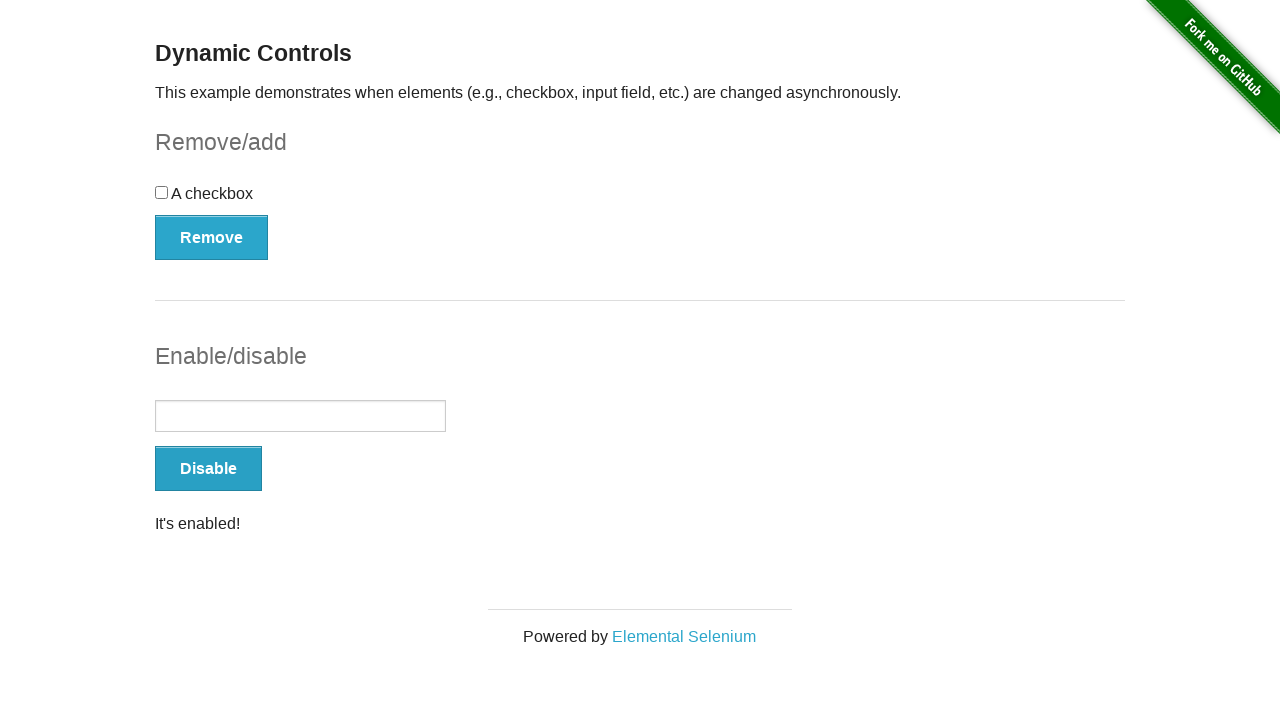

Located the message element
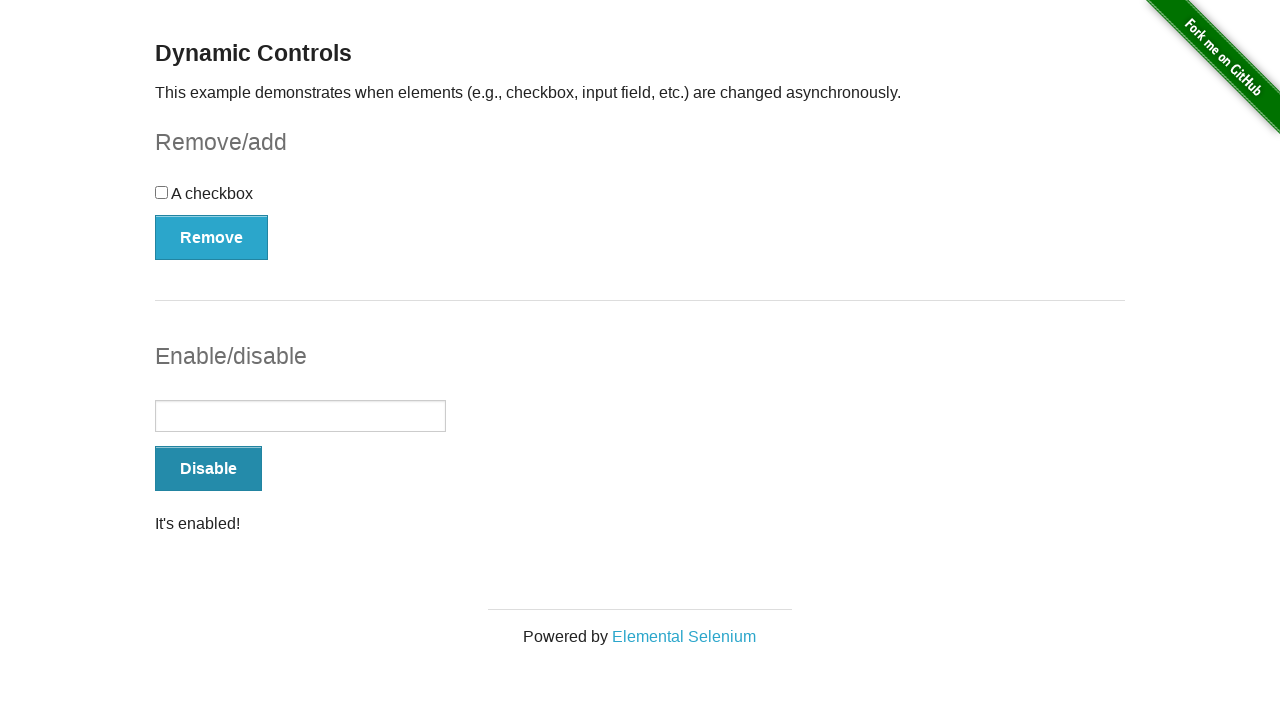

Verified that 'It's enabled!' message is displayed
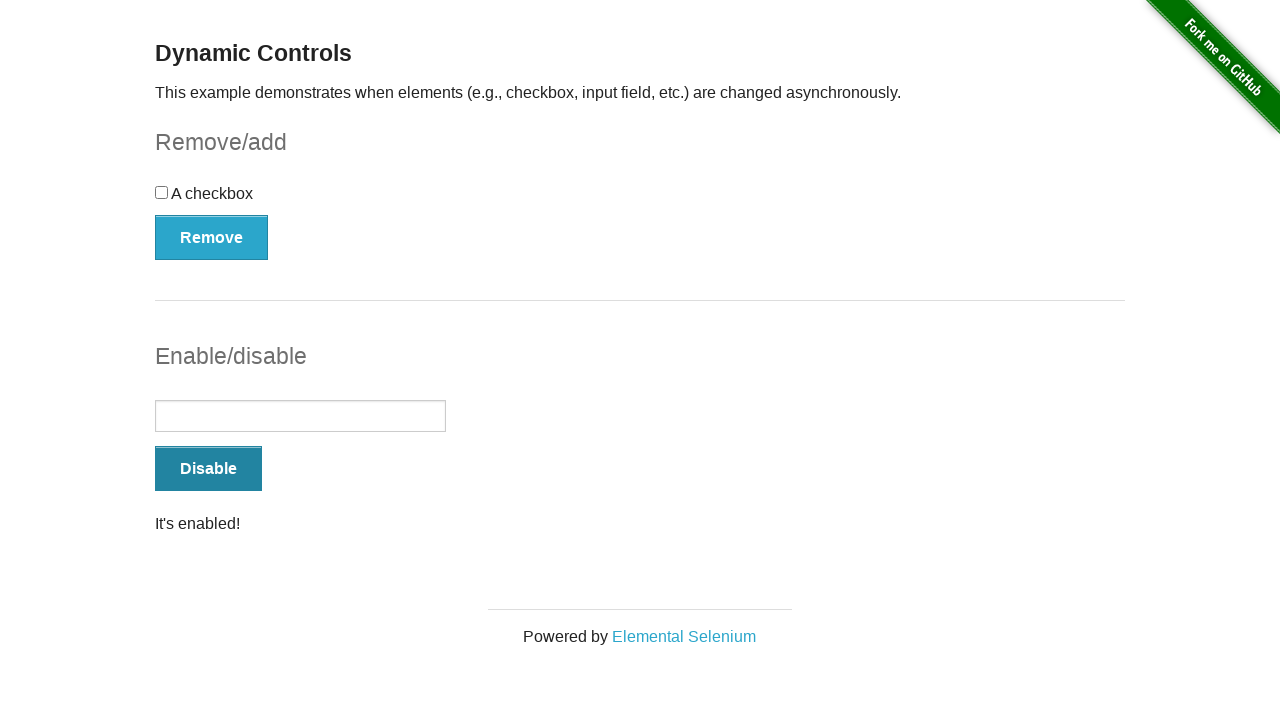

Verified that textbox is now enabled
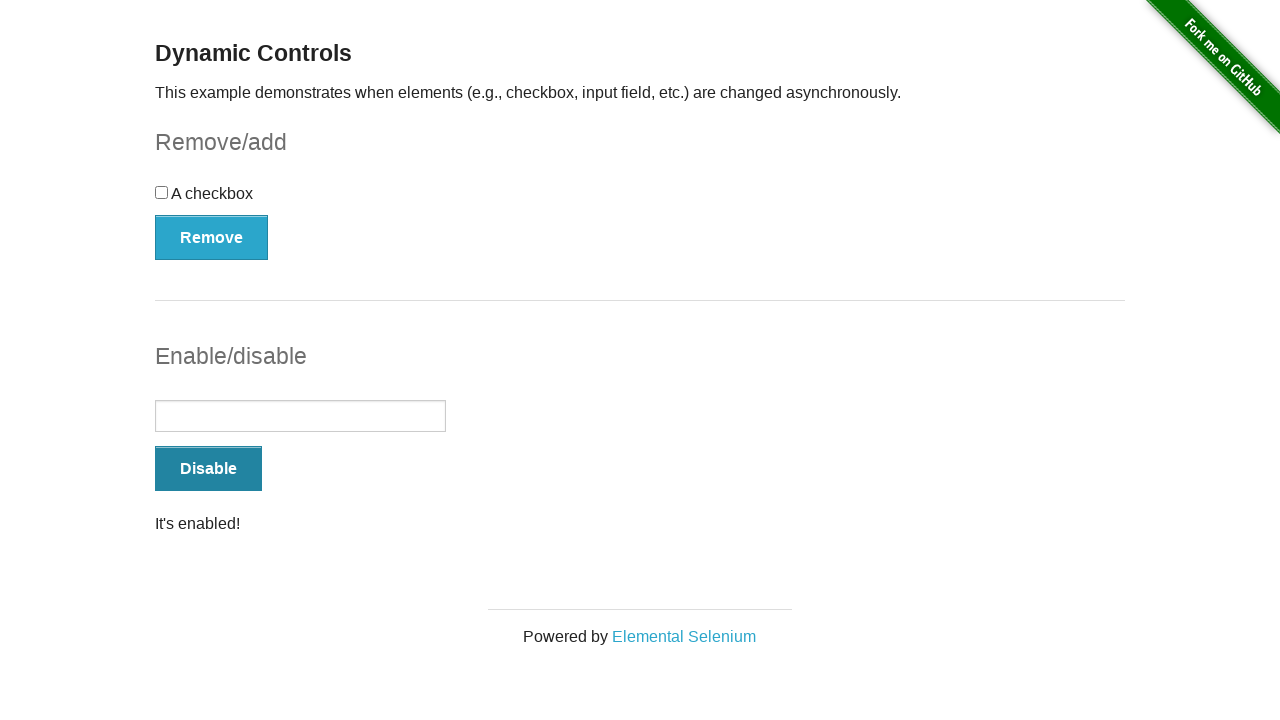

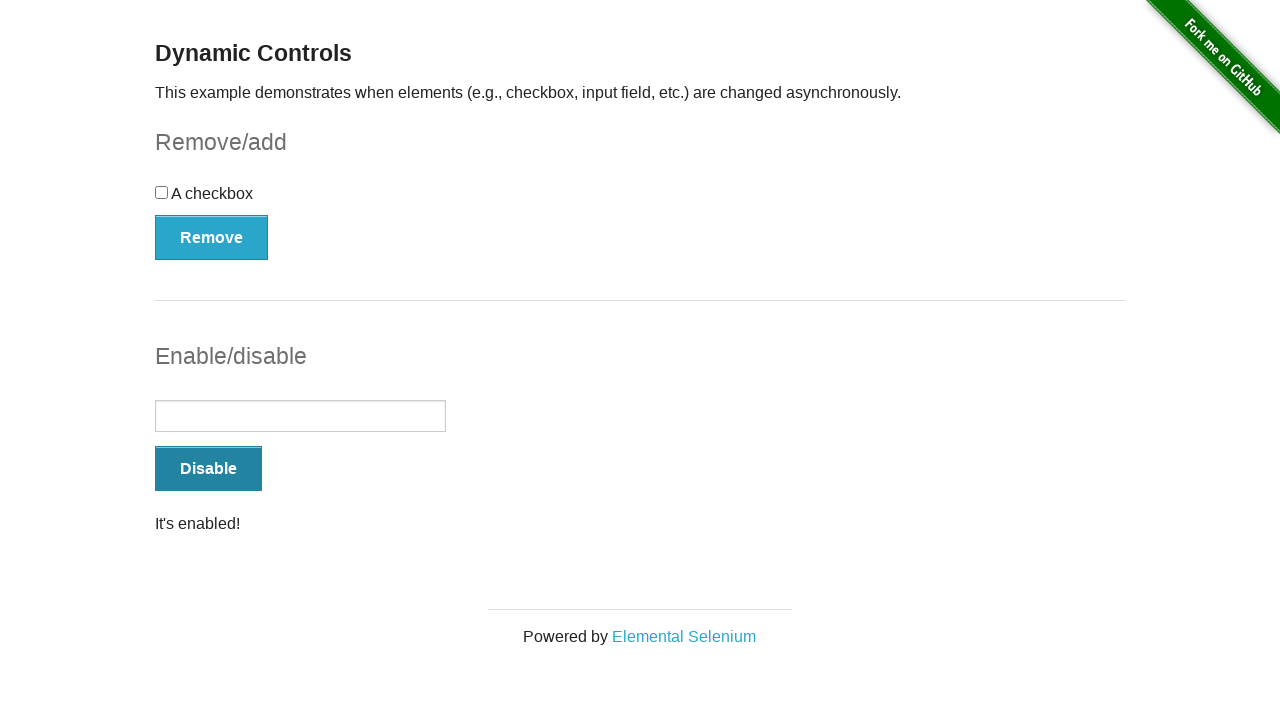